Tests popup and visibility validation by hiding/showing a text element, handling a JavaScript confirm dialog, and hovering over an element on a practice automation page.

Starting URL: https://rahulshettyacademy.com/AutomationPractice/

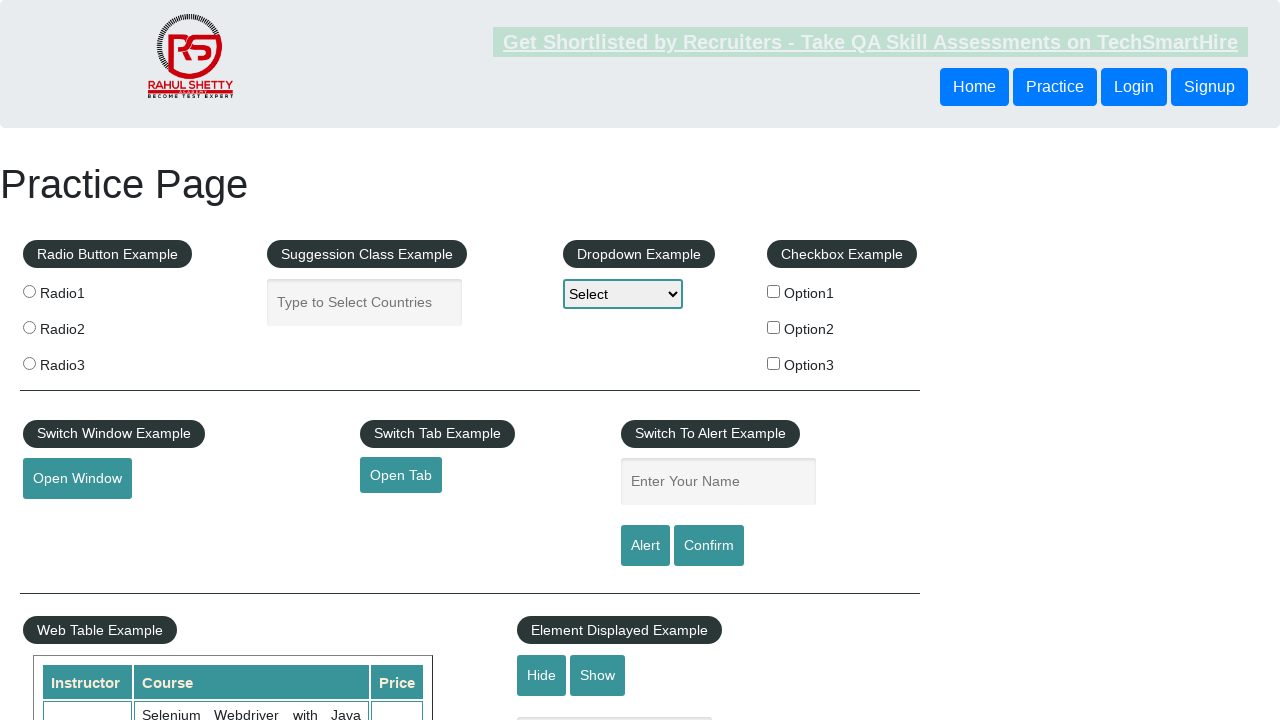

Verified text element is initially visible
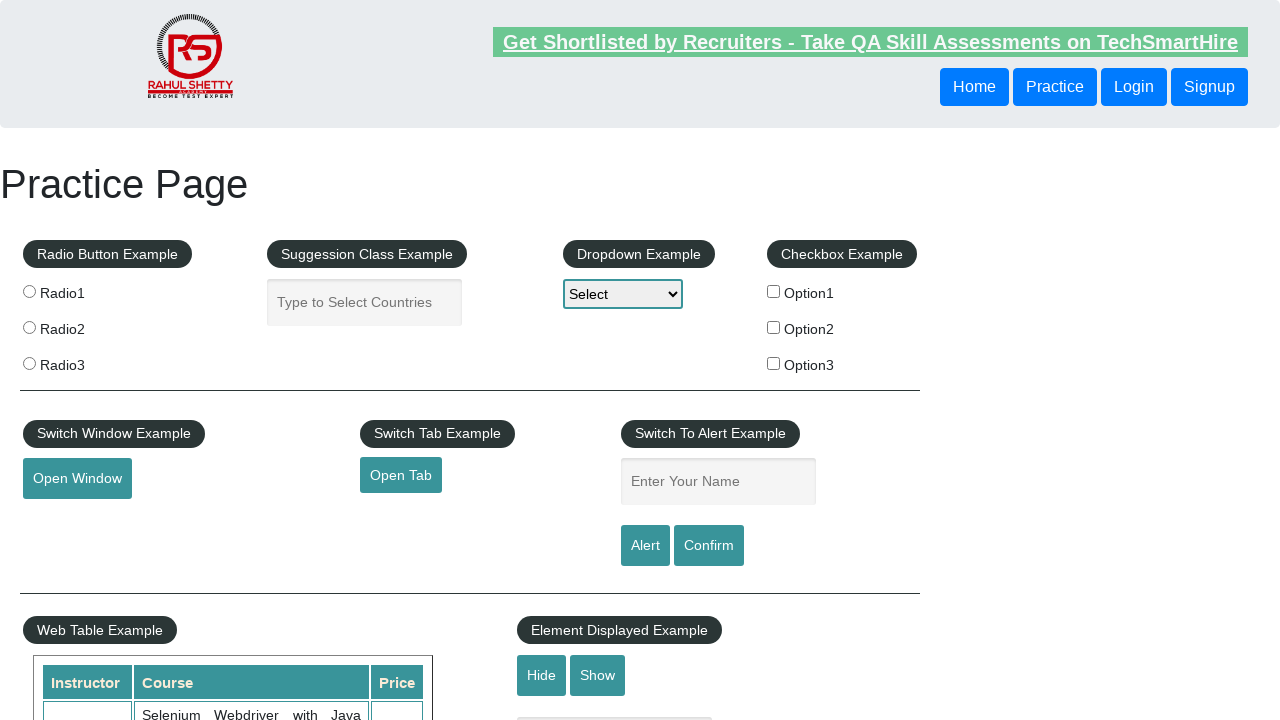

Clicked hide button at (542, 675) on #hide-textbox
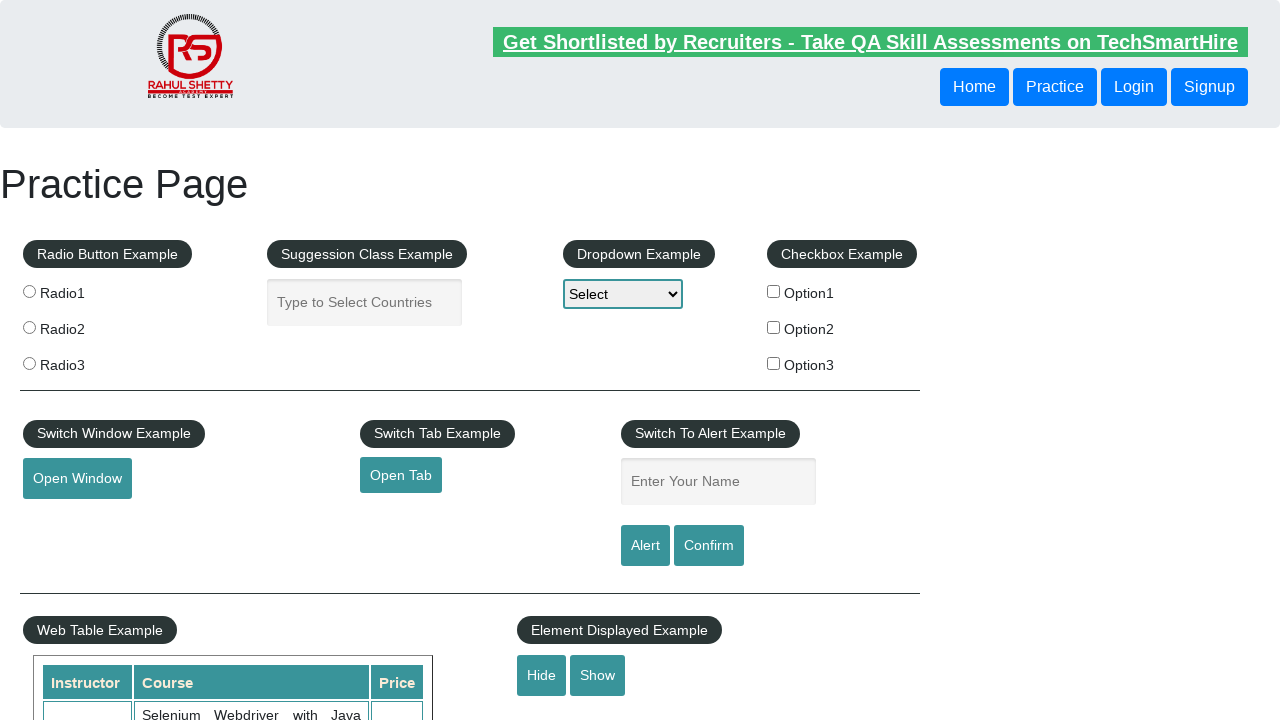

Verified text element is hidden
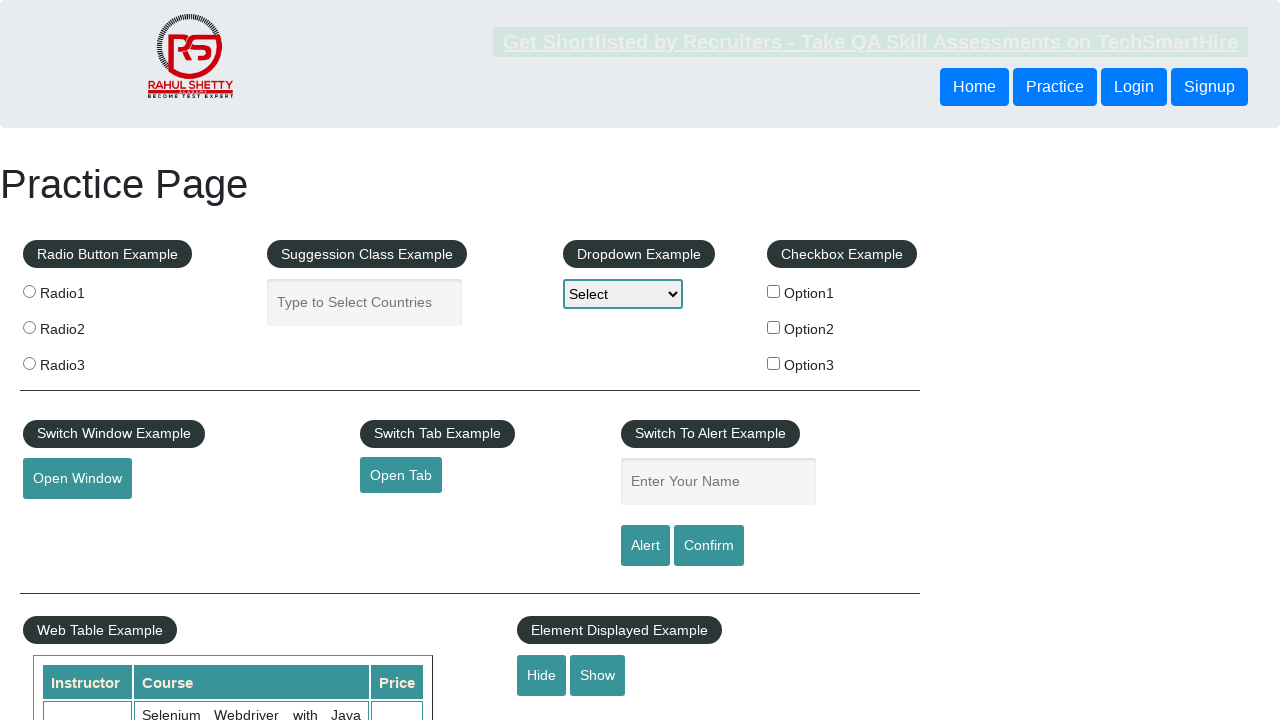

Clicked show button at (598, 675) on #show-textbox
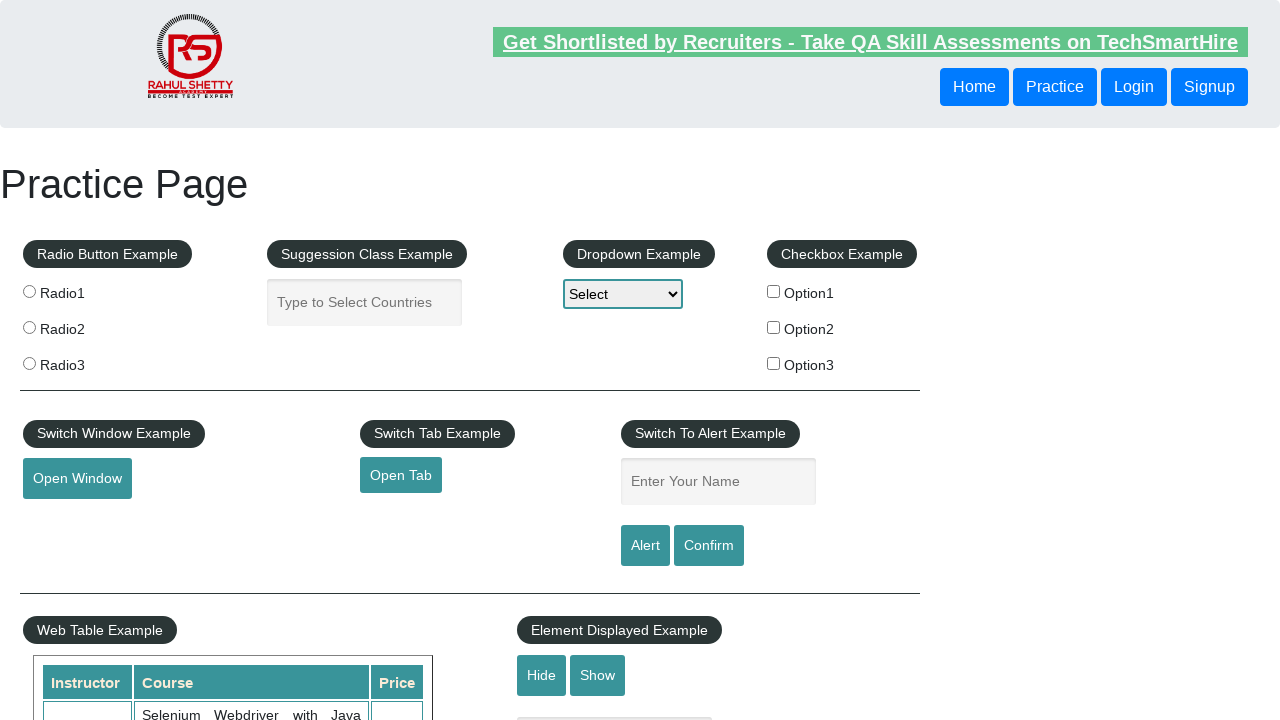

Verified text element is visible again
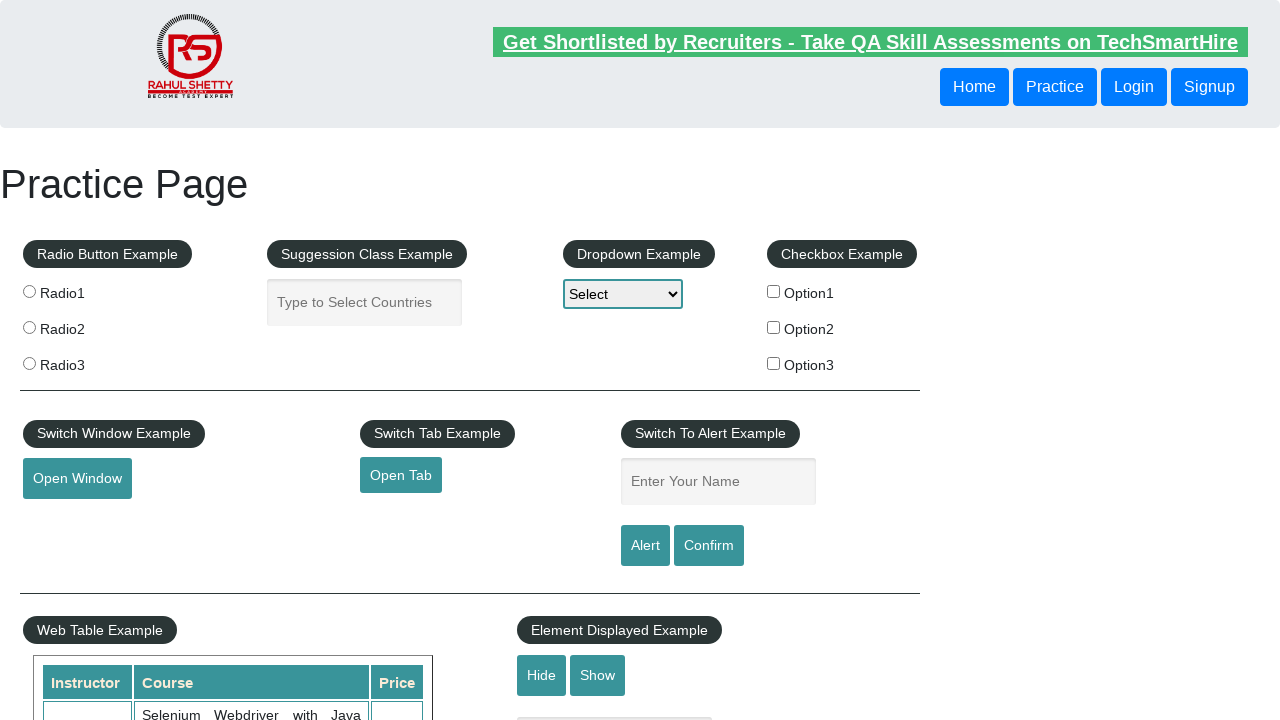

Set up dialog handler to accept confirm dialogs
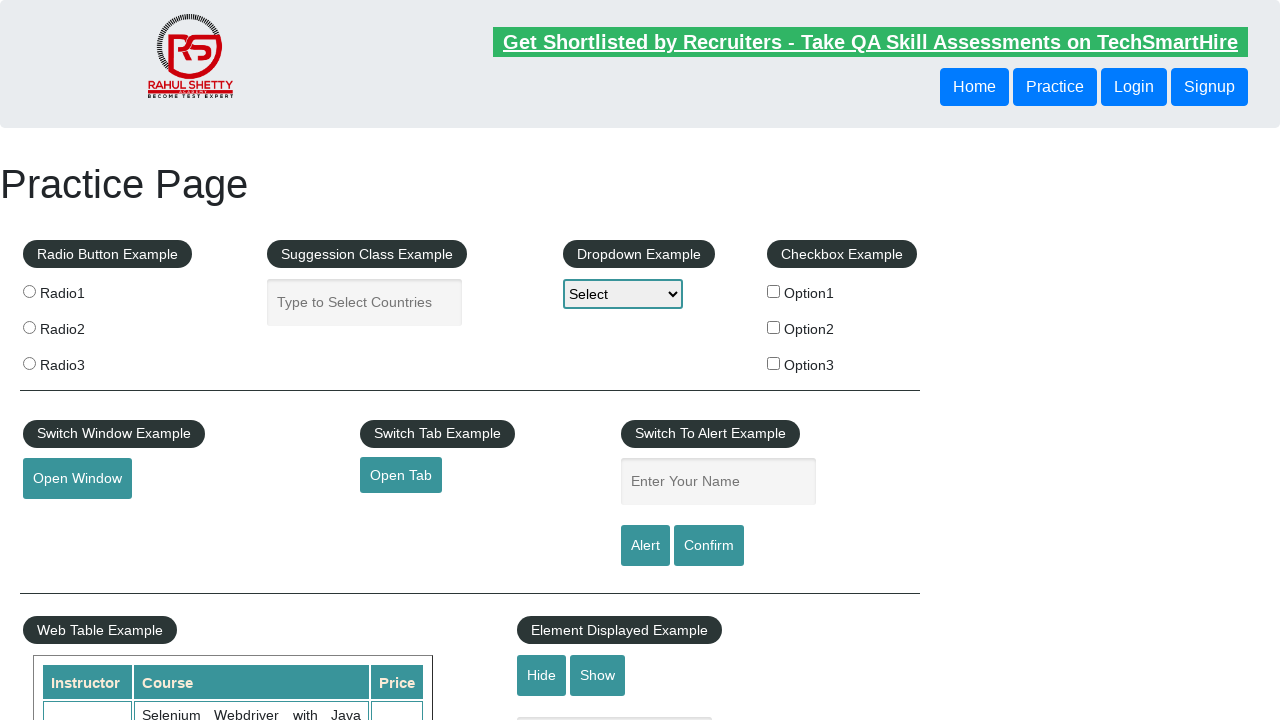

Clicked confirm button and accepted JavaScript dialog at (709, 546) on #confirmbtn
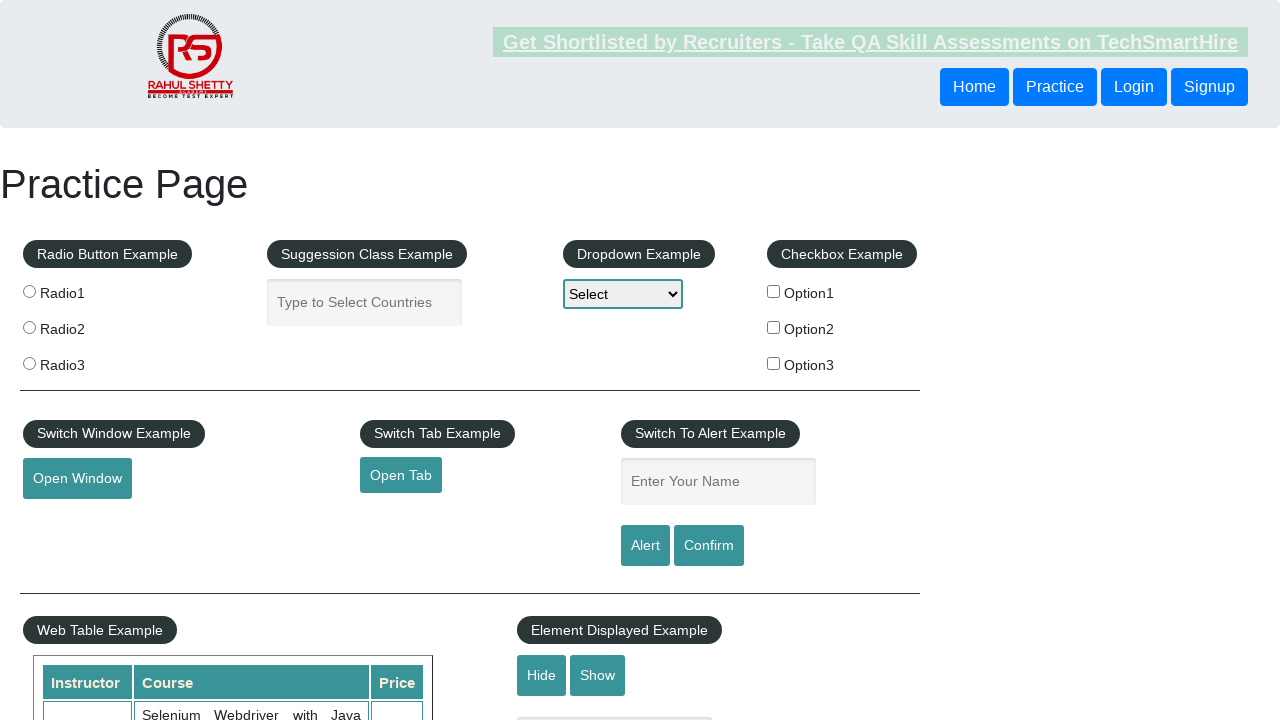

Hovered over mouse hover element at (83, 361) on #mousehover
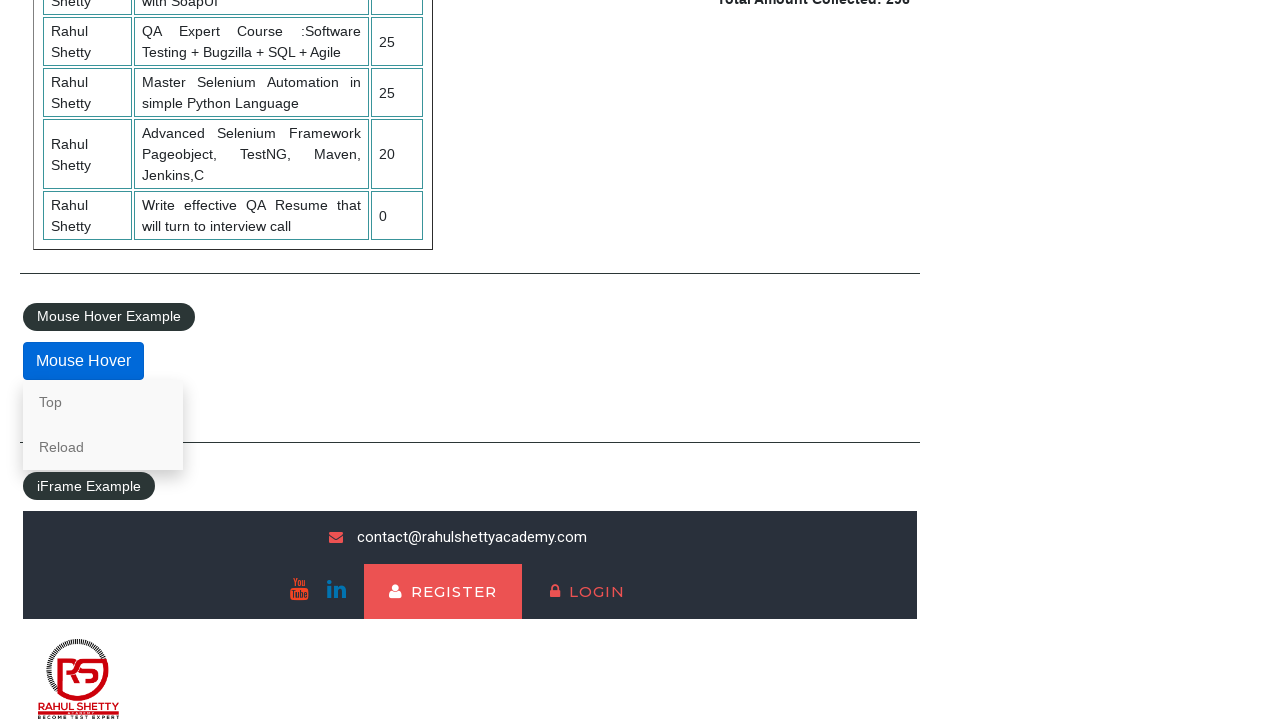

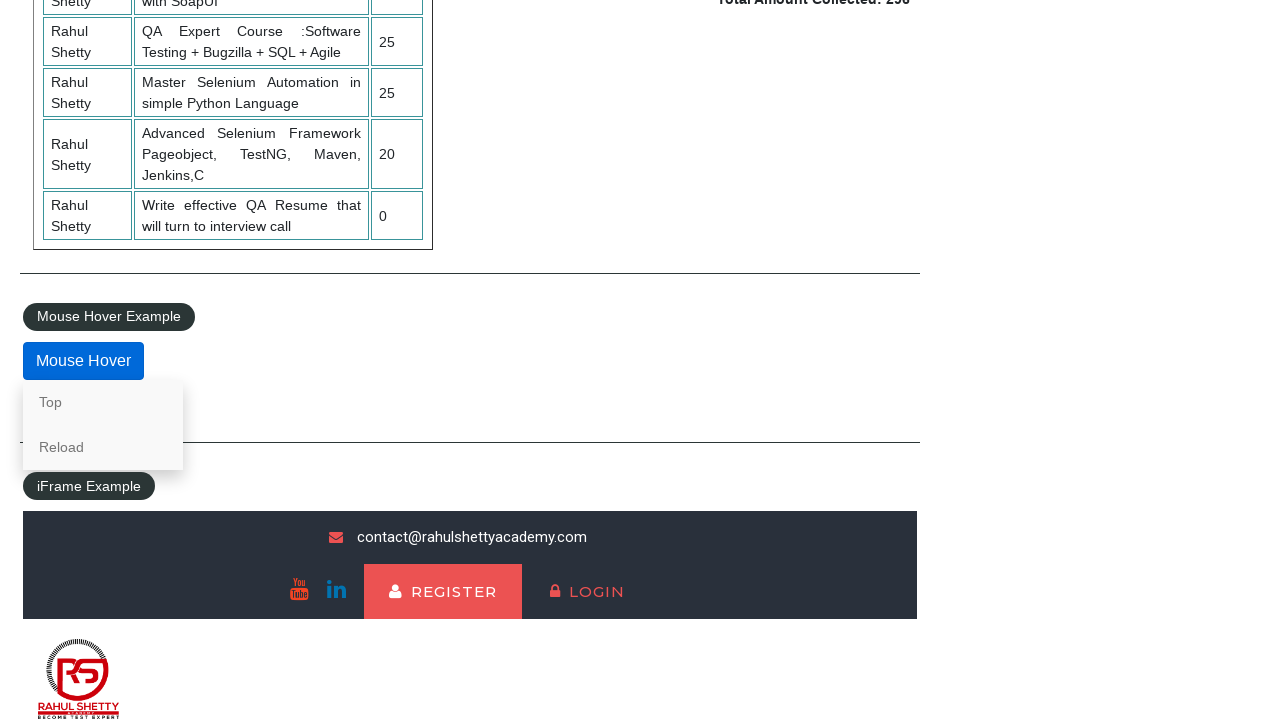